Navigates to the CORES energy statistics page and clicks on the gas imports Excel file download link to initiate a download.

Starting URL: https://www.cores.es/en/estadisticas

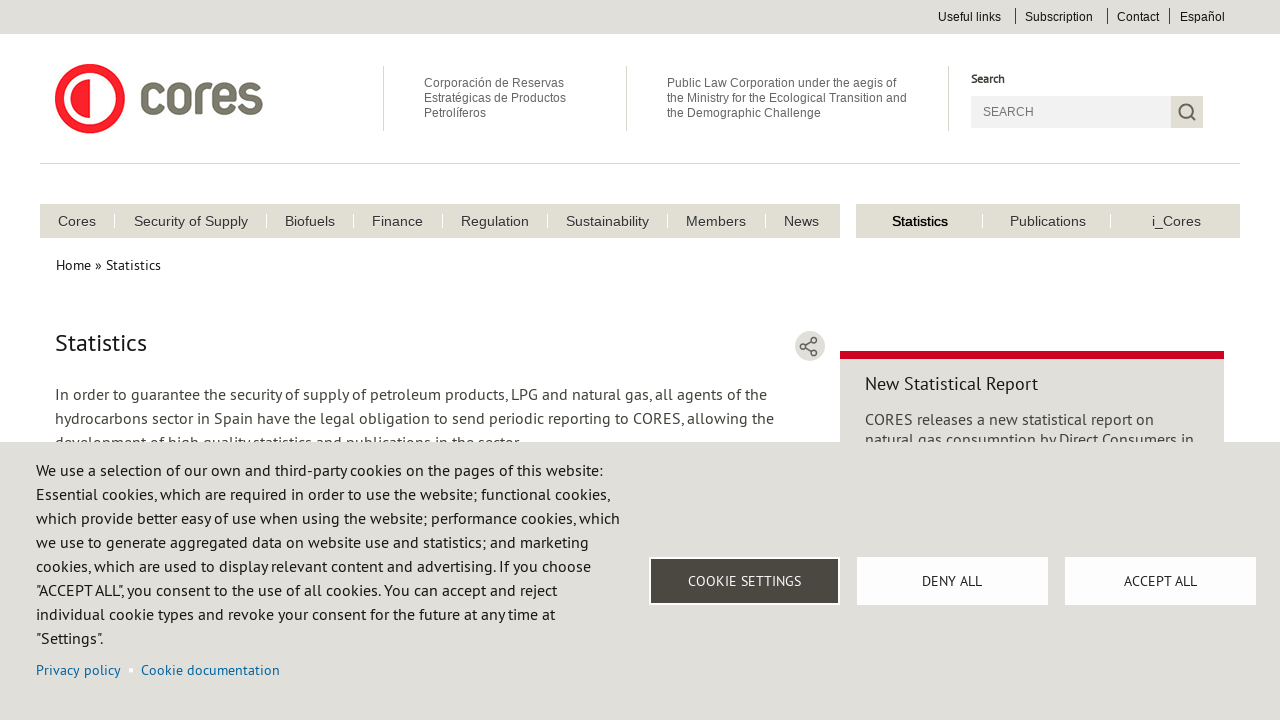

Gas imports Excel download link loaded on CORES energy statistics page
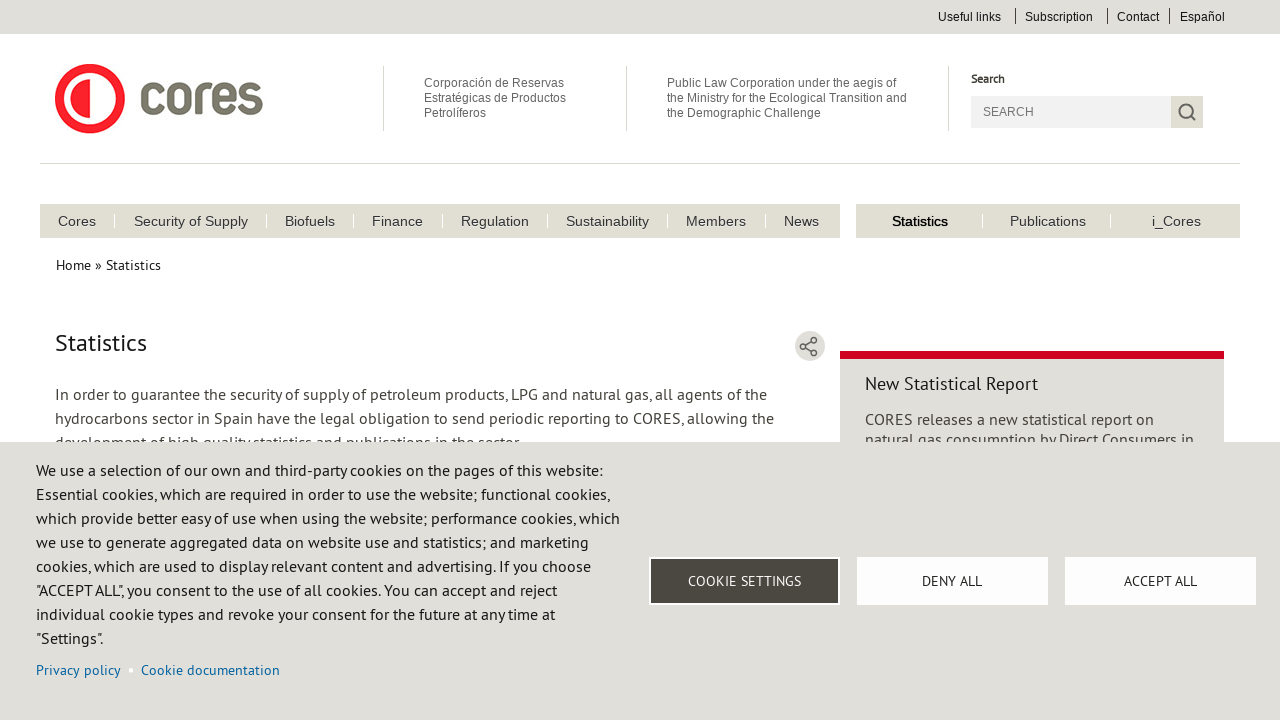

Clicked on gas imports Excel file download link at (726, 361) on a[title='gas-imports.xlsx']
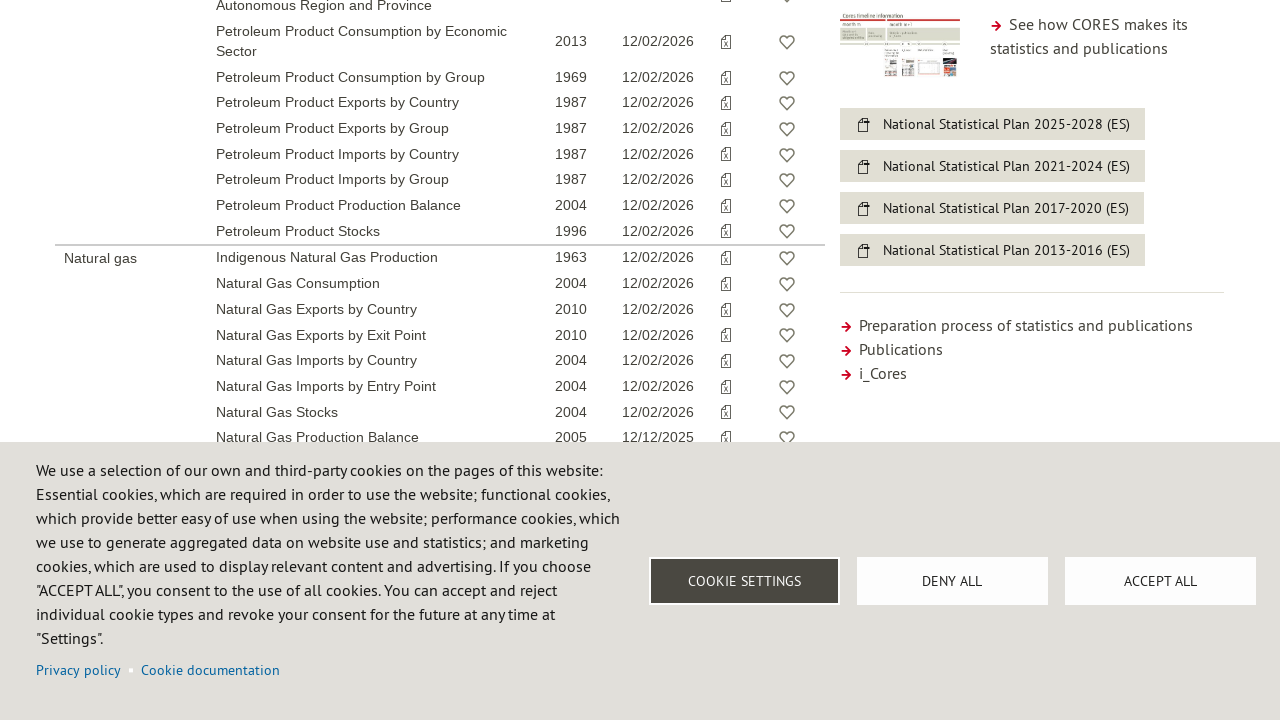

Waited for download to initiate
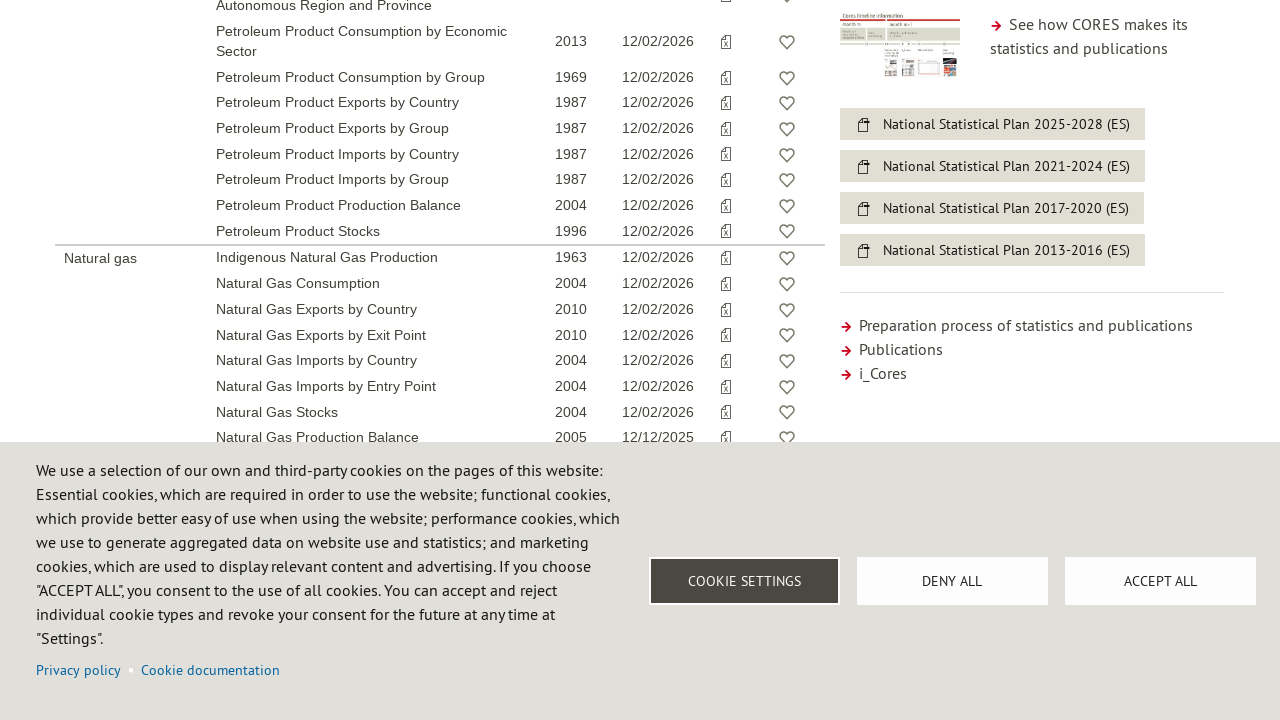

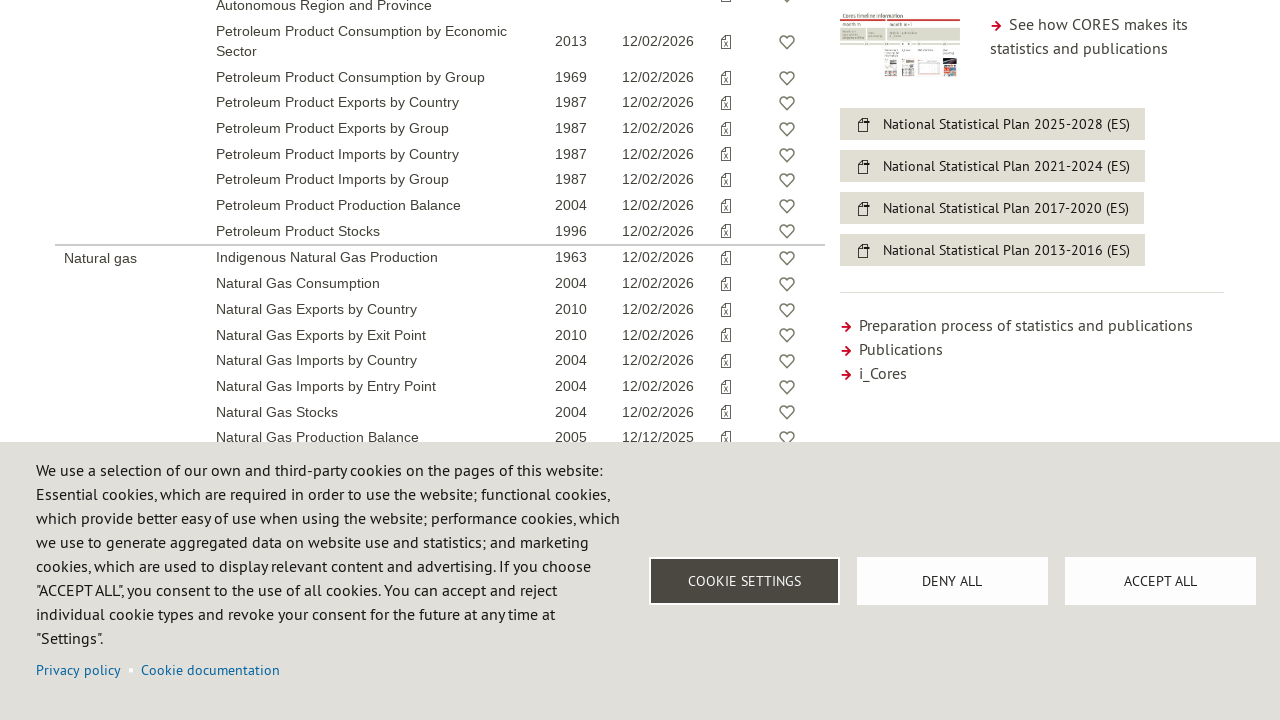